Tests Google Translate by entering text "hello" into the translation input field

Starting URL: https://translate.google.com/

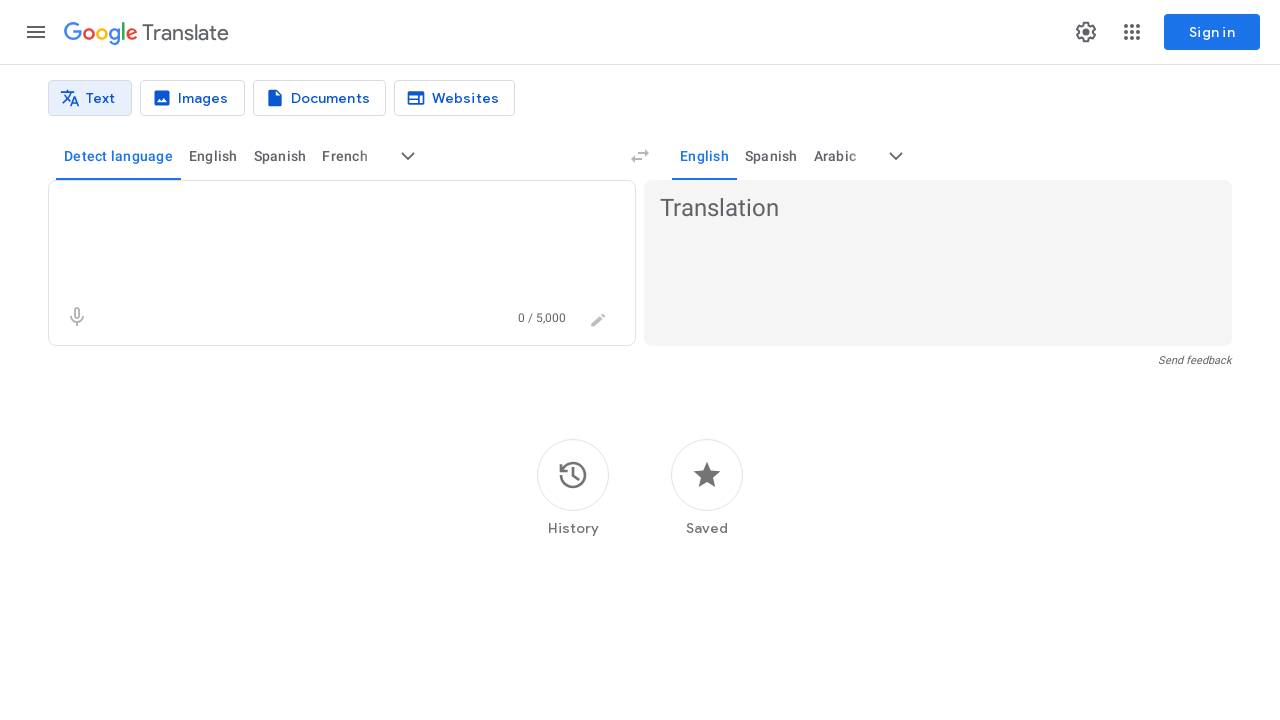

Navigated to Google Translate homepage
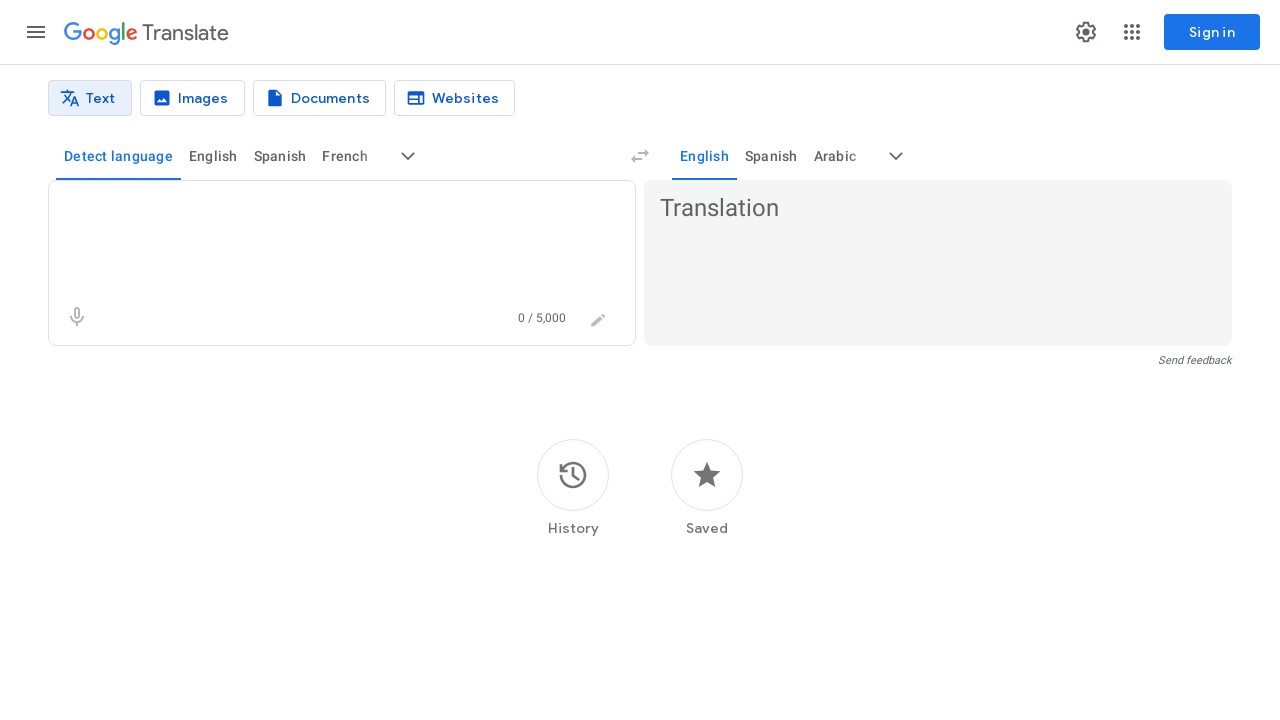

Entered 'hello' into the translation input field on textarea[class*='er8xn']
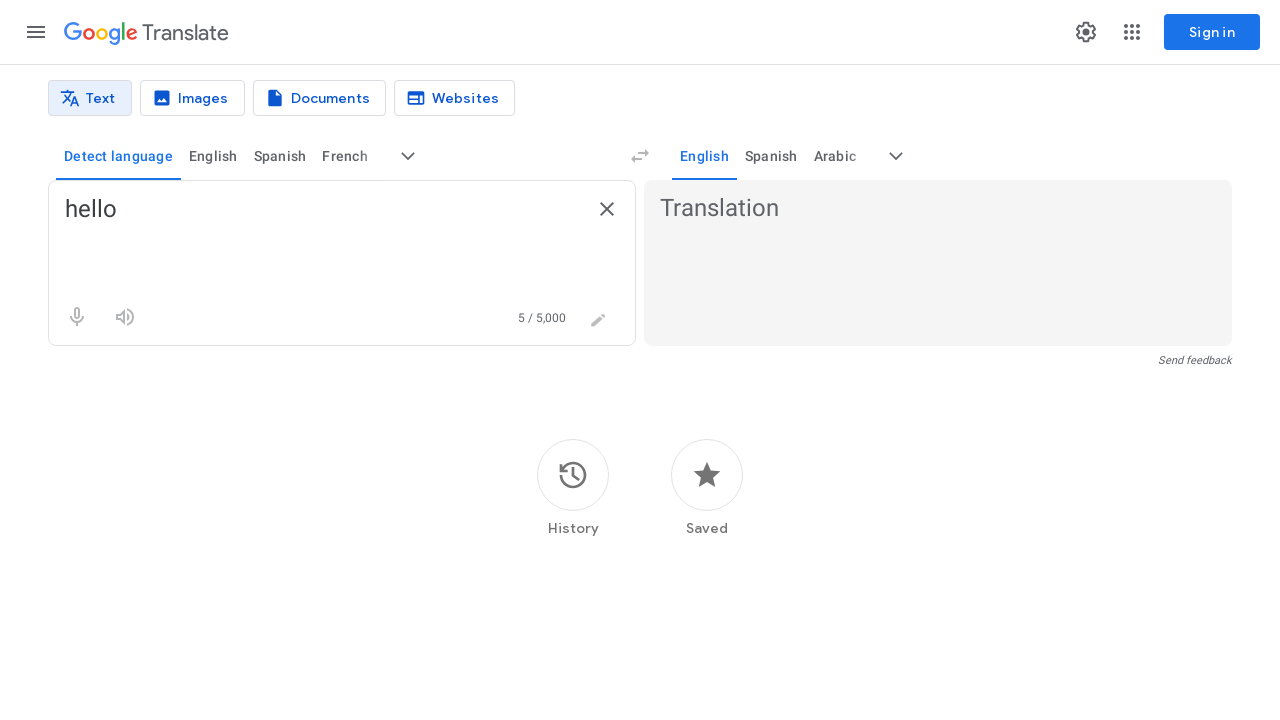

Waited 1 second for translation to appear
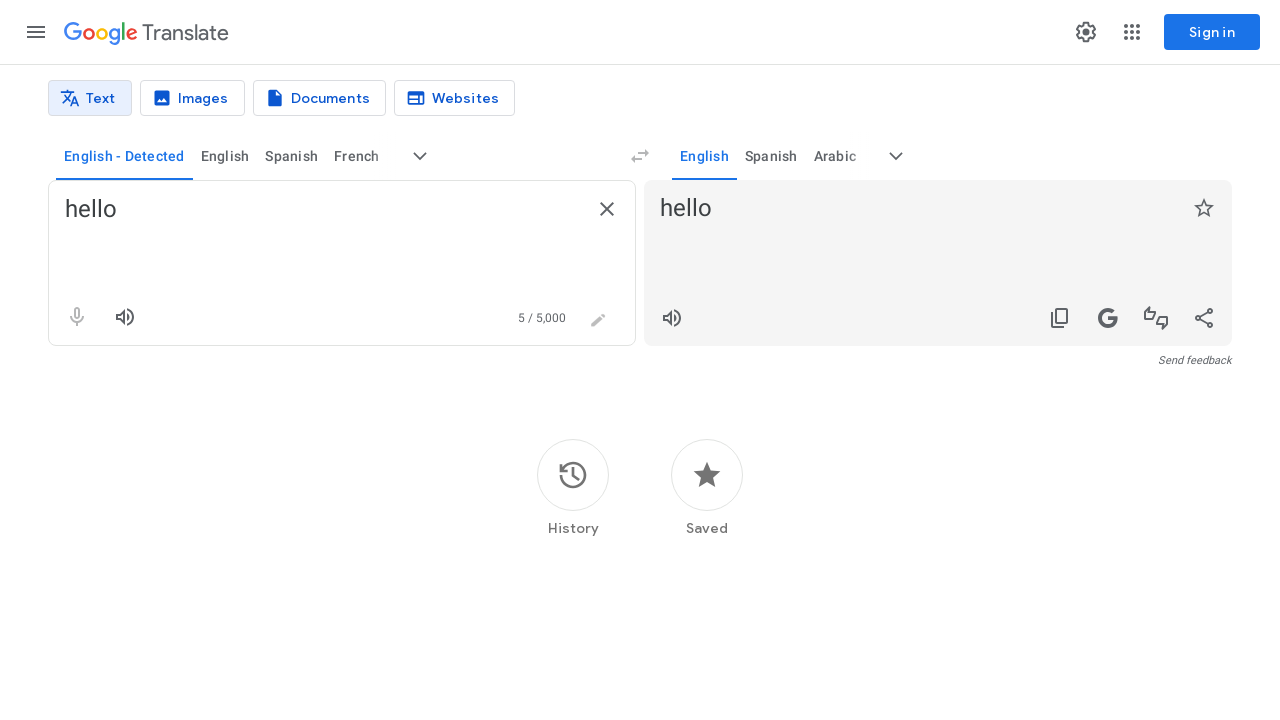

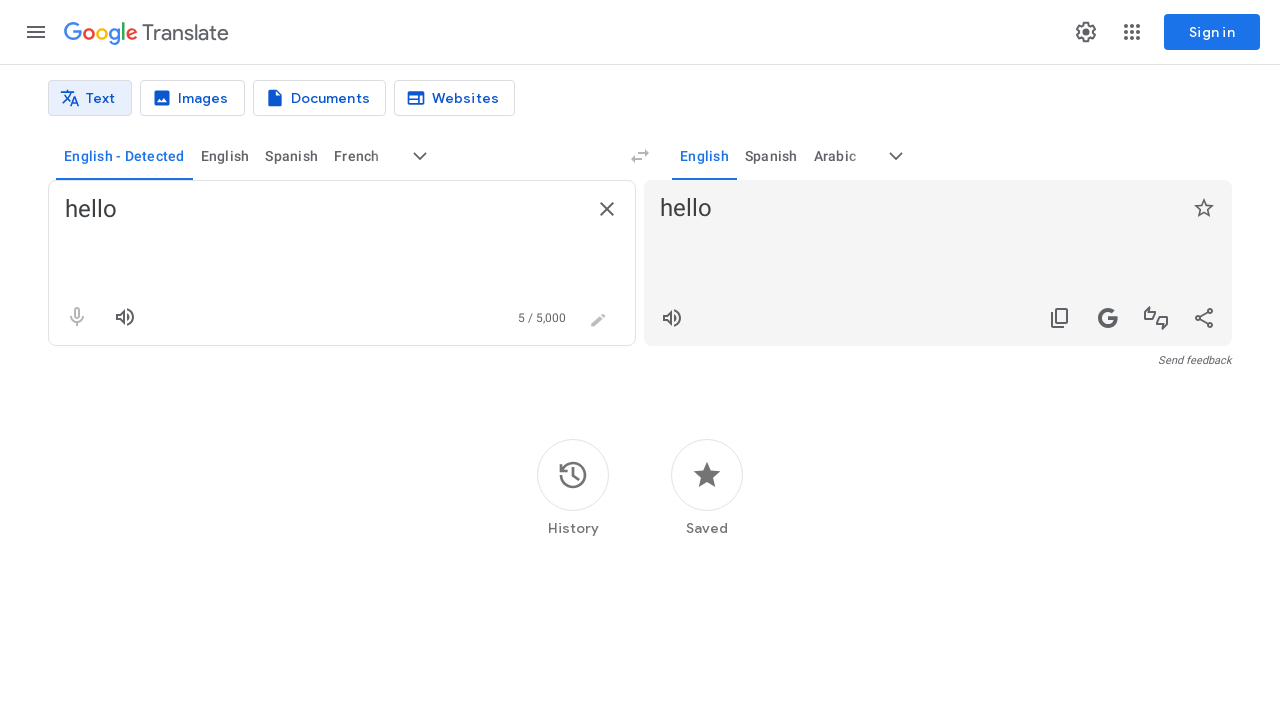